Tests JavaScript alert handling by clicking a button that triggers an alert and then accepting it

Starting URL: http://only-testing-blog.blogspot.in/2014/01/textbox.html

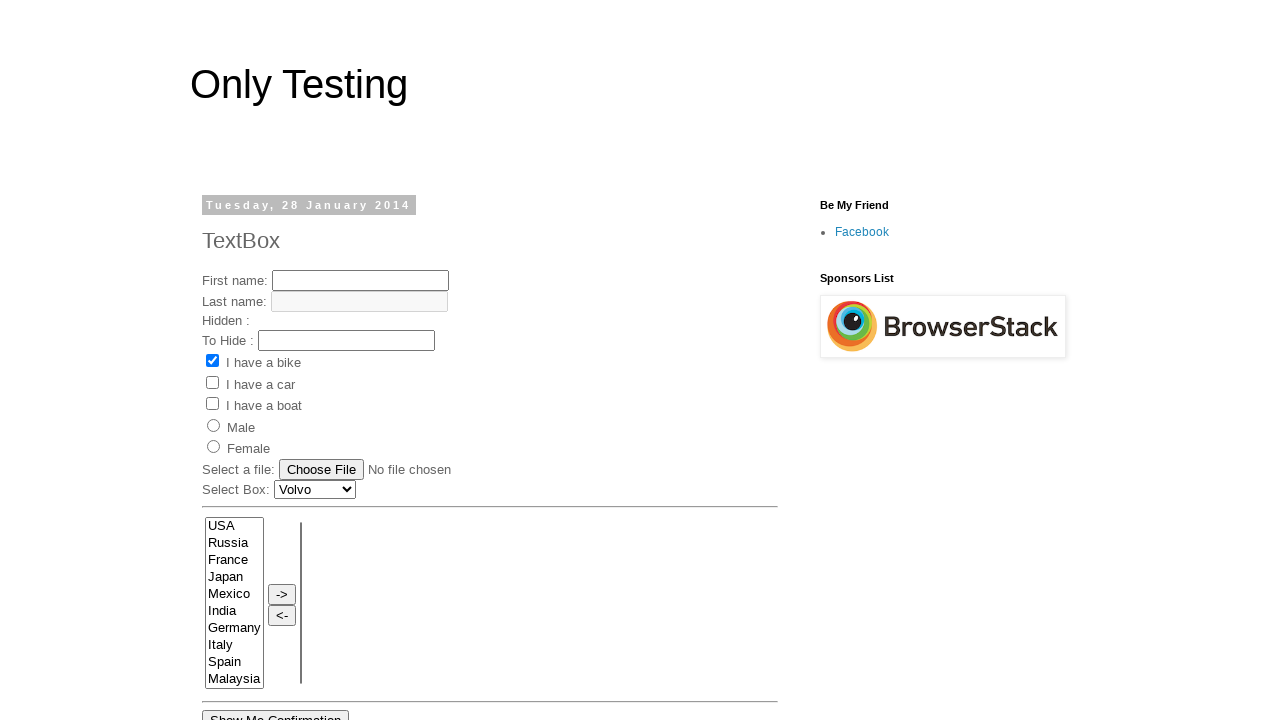

Clicked 'Show Me Alert' button to trigger JavaScript alert at (252, 360) on xpath=//input[@value='Show Me Alert']
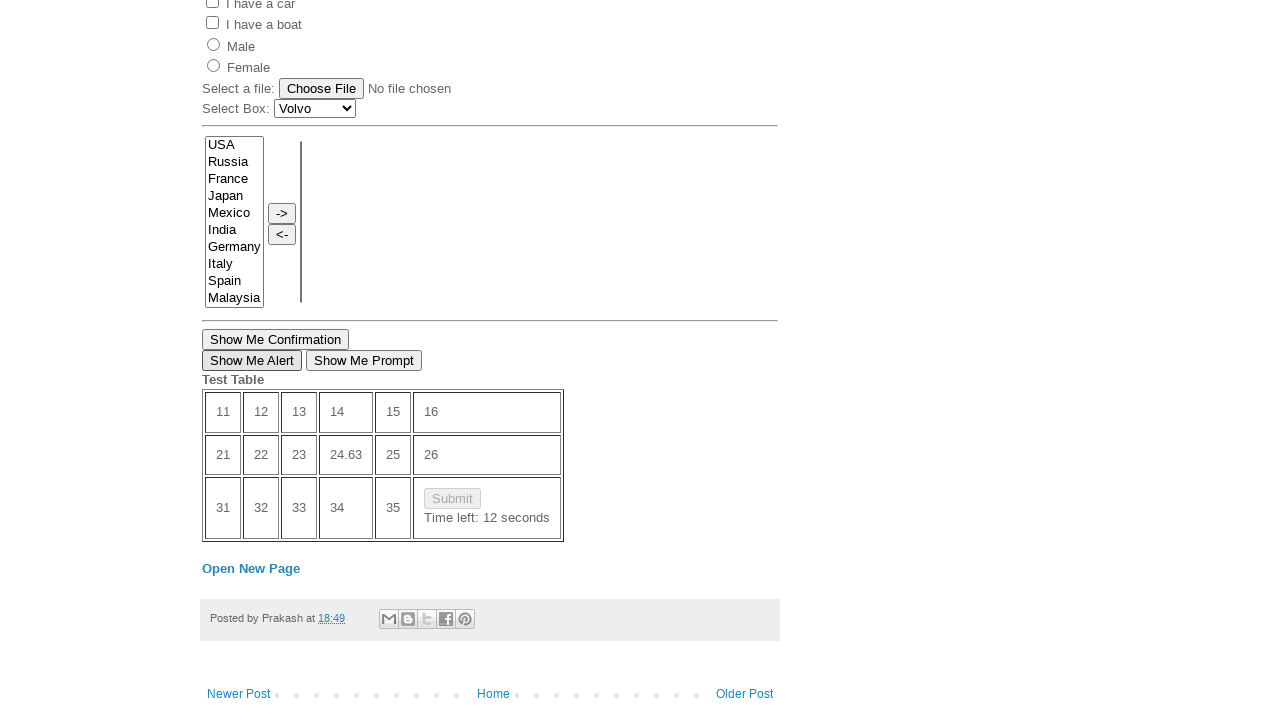

Set up event listener to accept dialog alerts
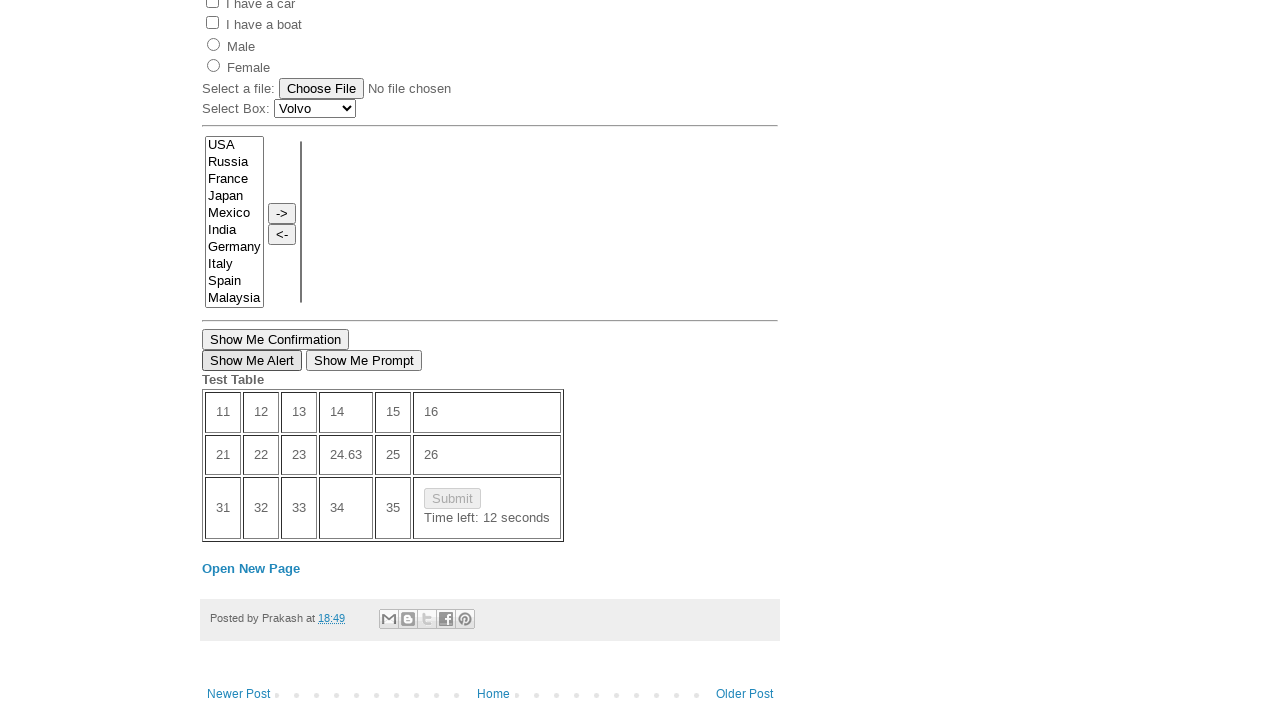

Clicked 'Show Me Alert' button again to trigger and handle alert at (252, 360) on xpath=//input[@value='Show Me Alert']
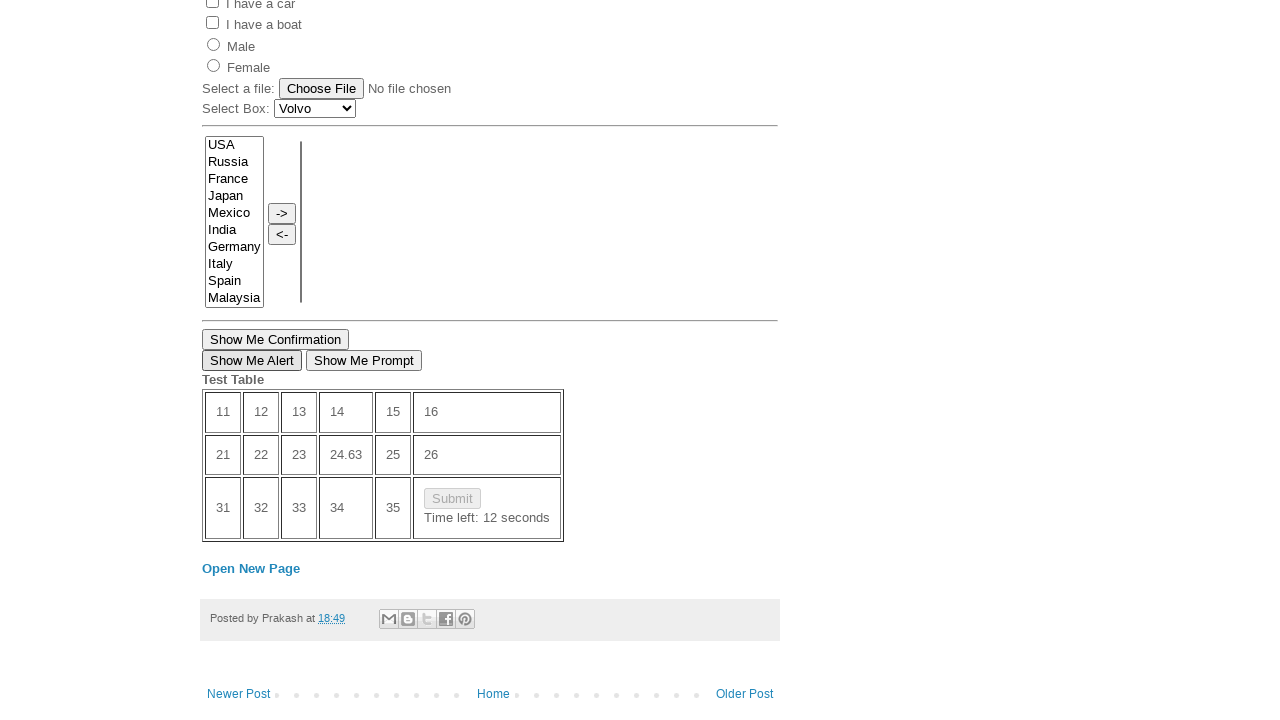

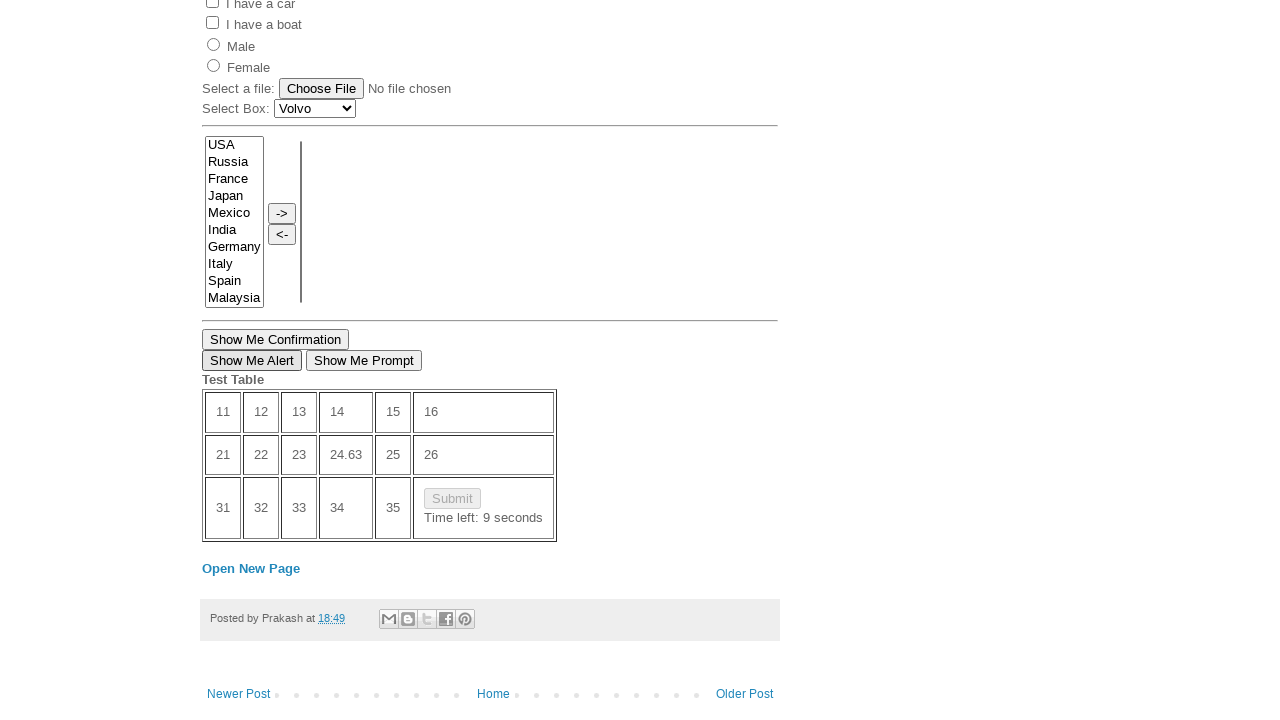